Simple navigation test that verifies the GoDaddy homepage loads correctly

Starting URL: https://www.godaddy.com/

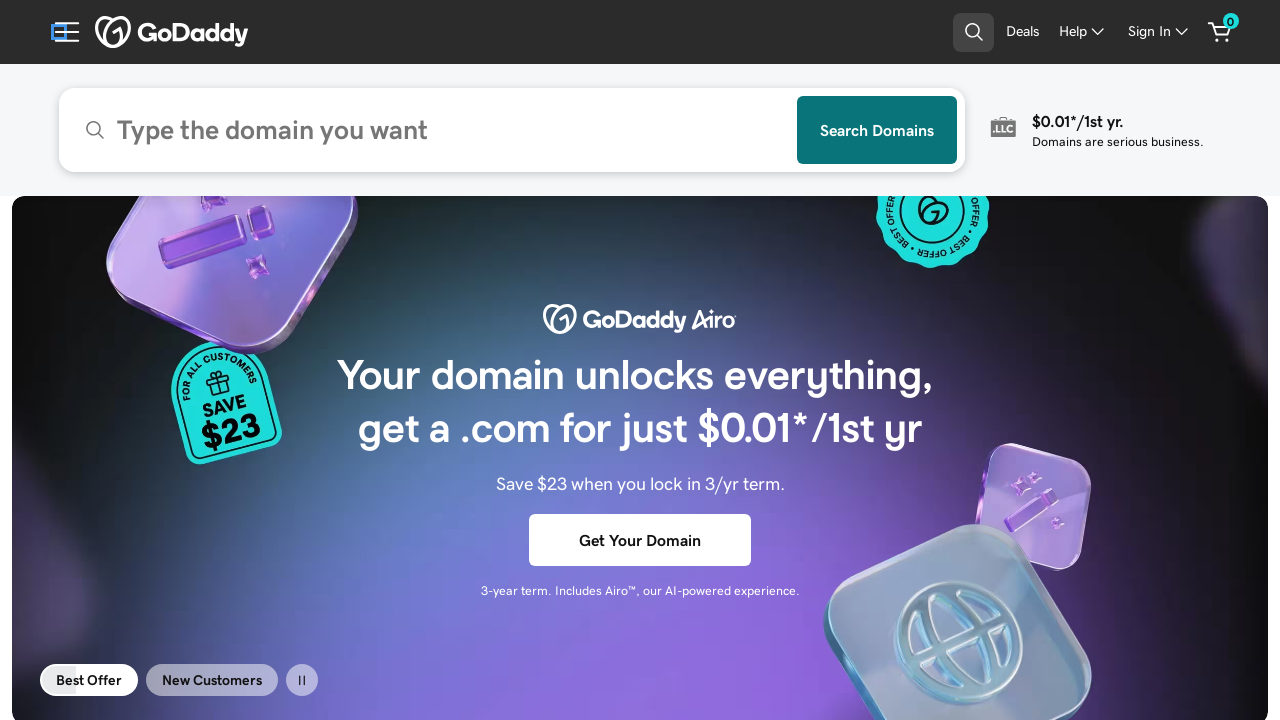

Waited for GoDaddy homepage to reach domcontentloaded state
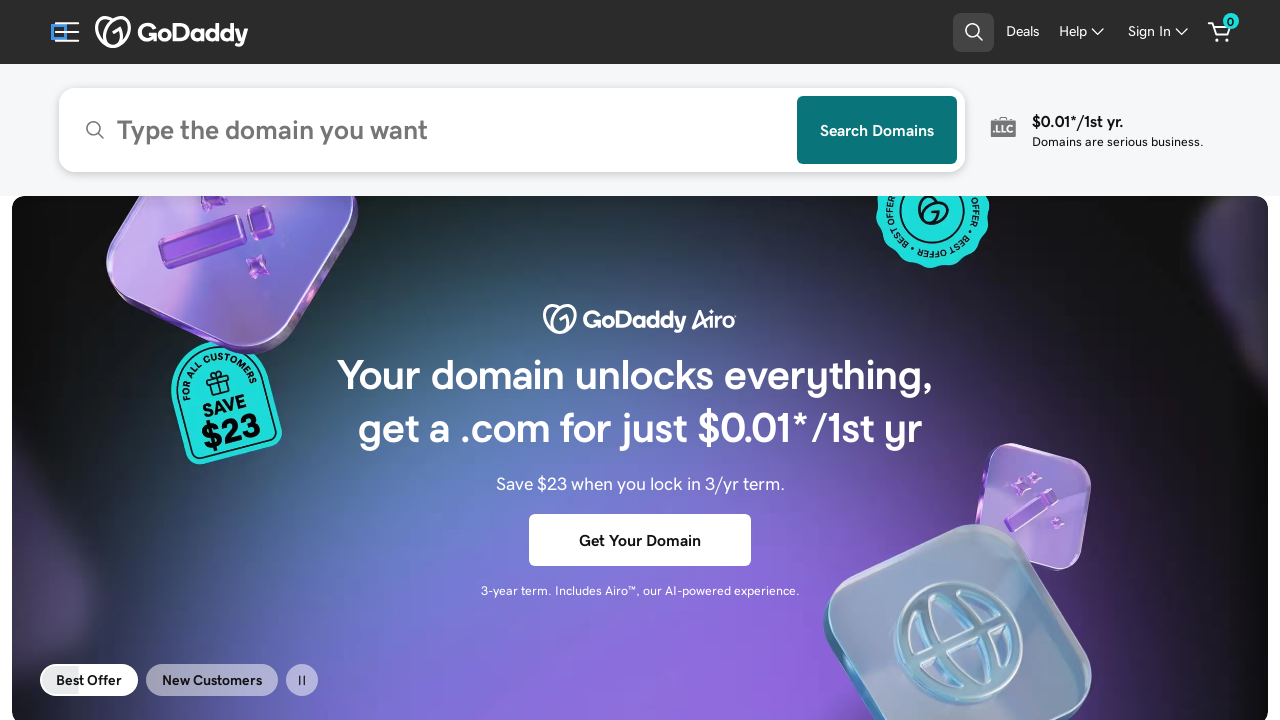

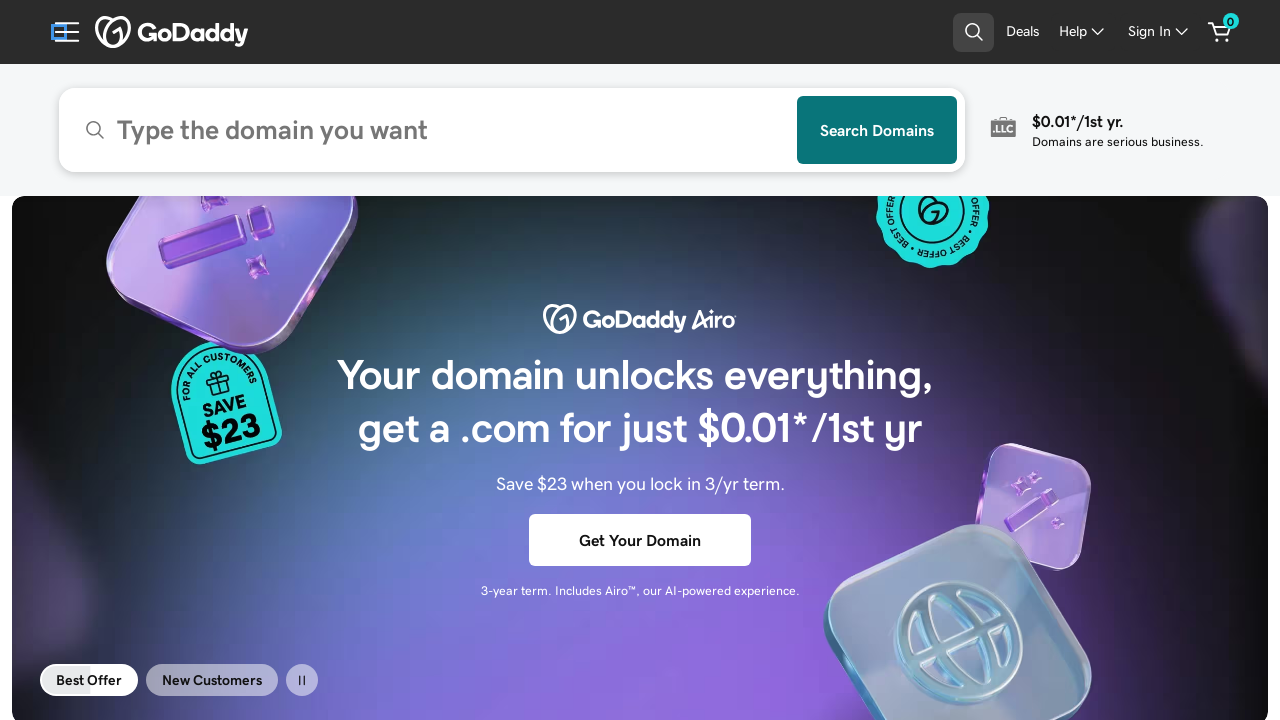